Tests window handle functionality by clicking a button to open a new window, switching to the child window to fill a form field, closing it, switching back to the main window, and scrolling down the page.

Starting URL: https://www.hyrtutorials.com/p/window-handles-practice.html

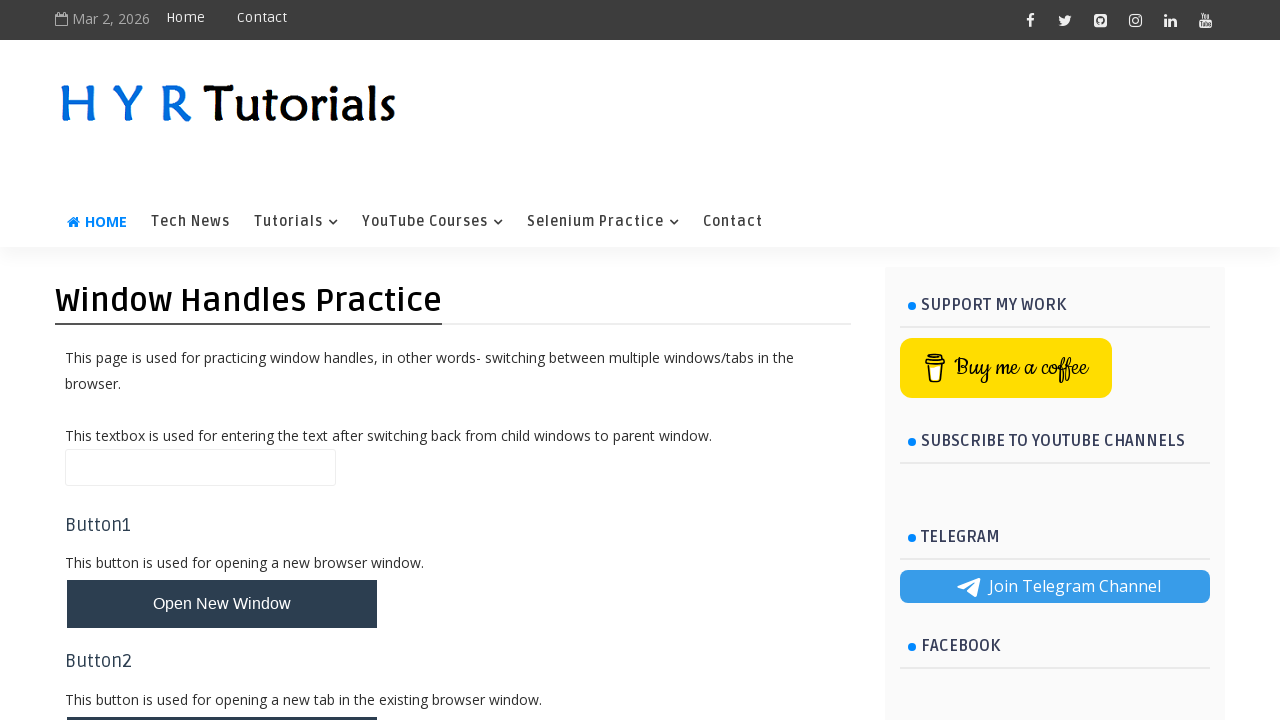

Clicked button to open new window at (222, 604) on button#newWindowBtn
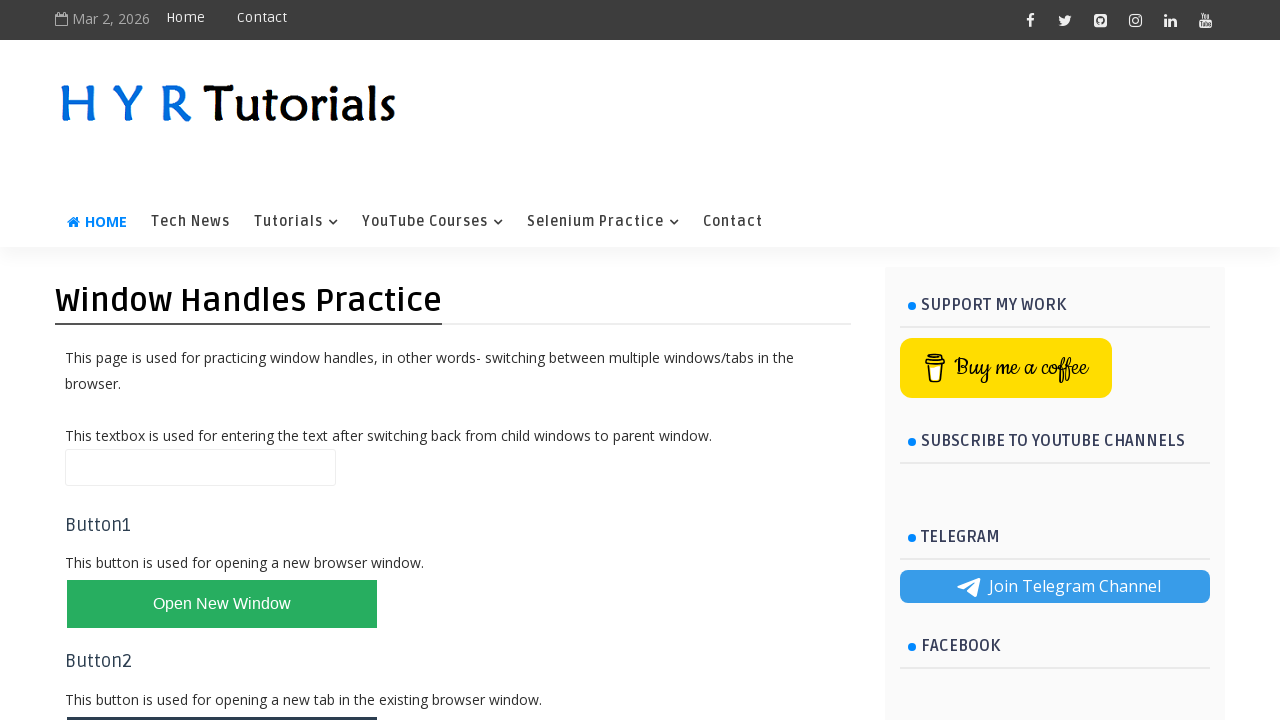

Captured reference to child window
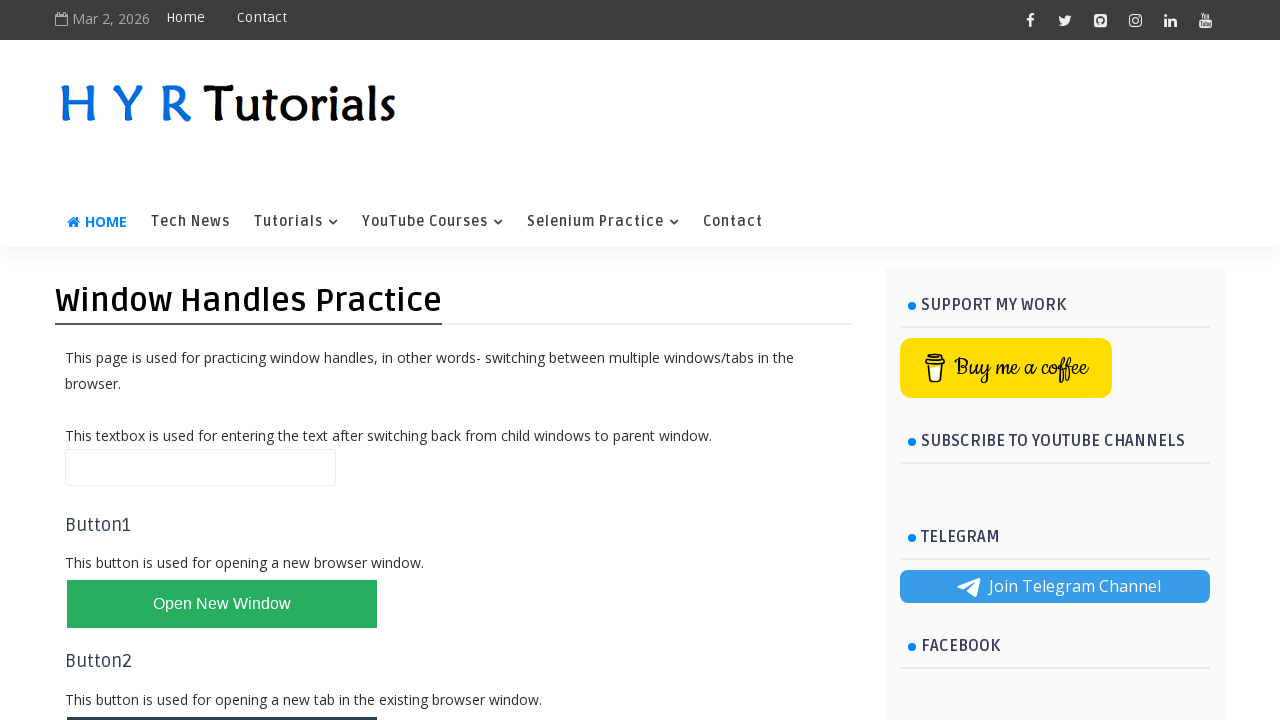

Clicked button again on main window at (222, 604) on button#newWindowBtn
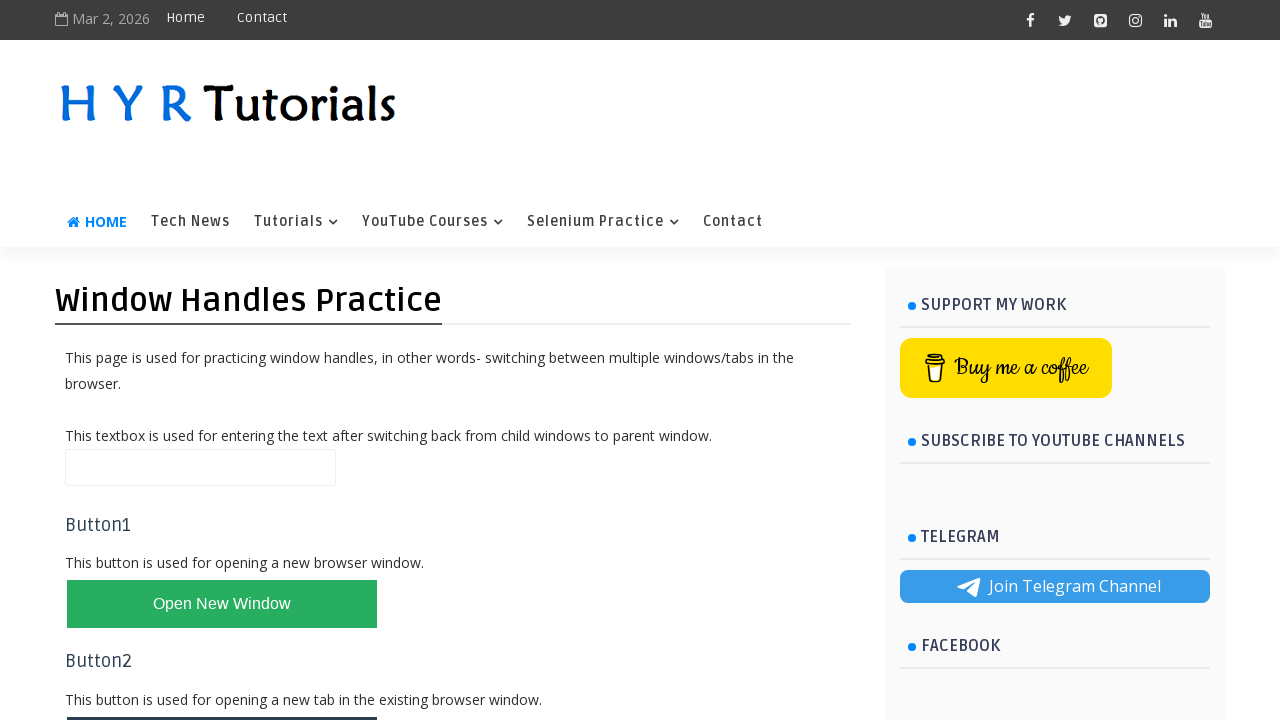

Child window loaded
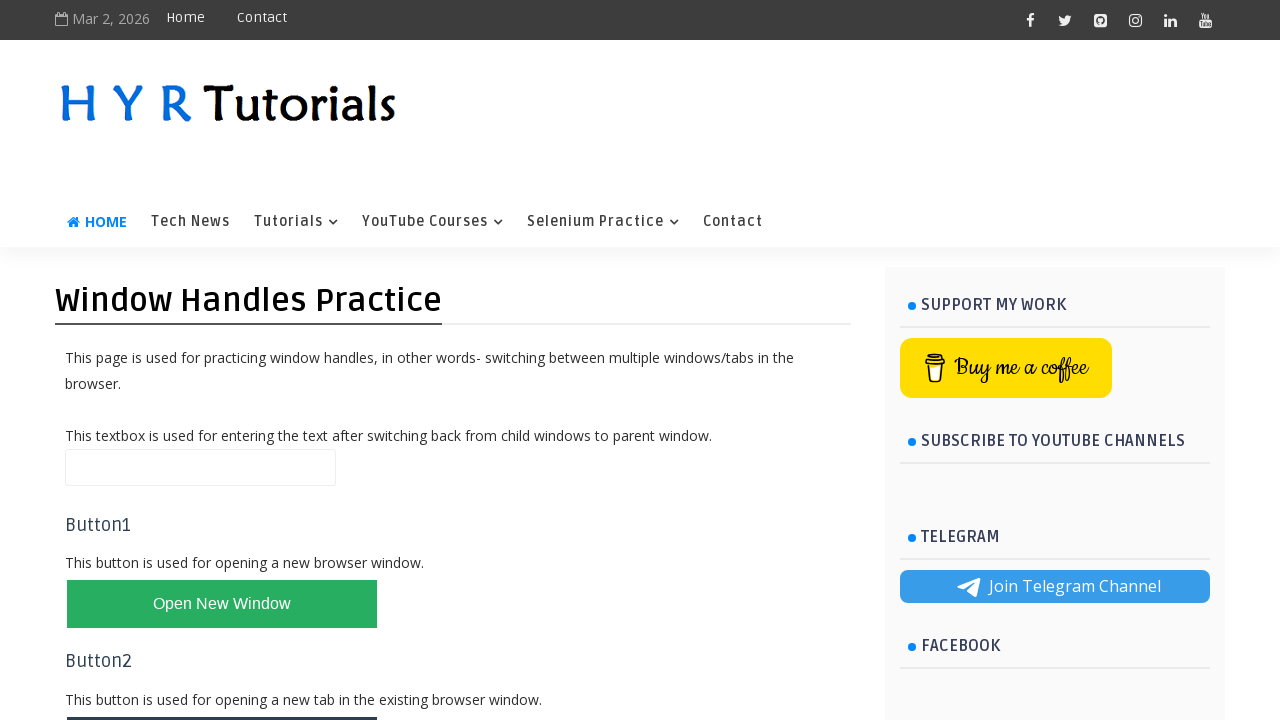

Filled firstName field with 'premsai' in child window on input#firstName
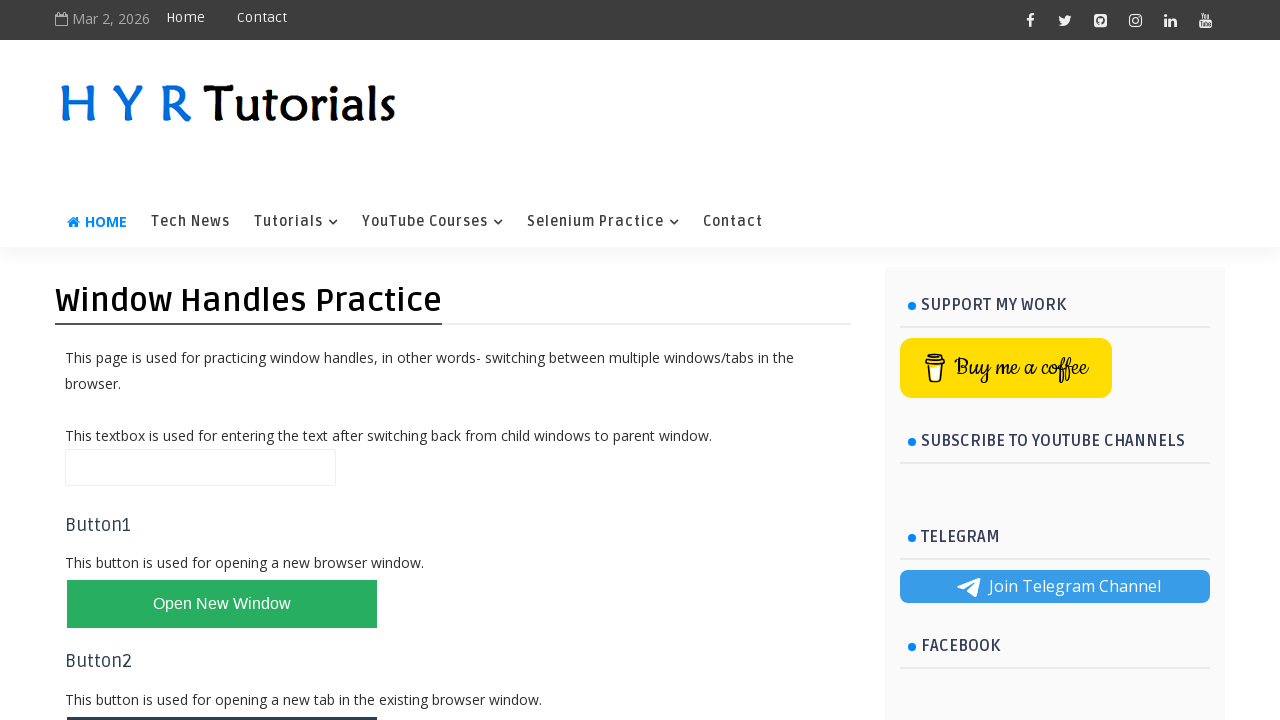

Closed child window
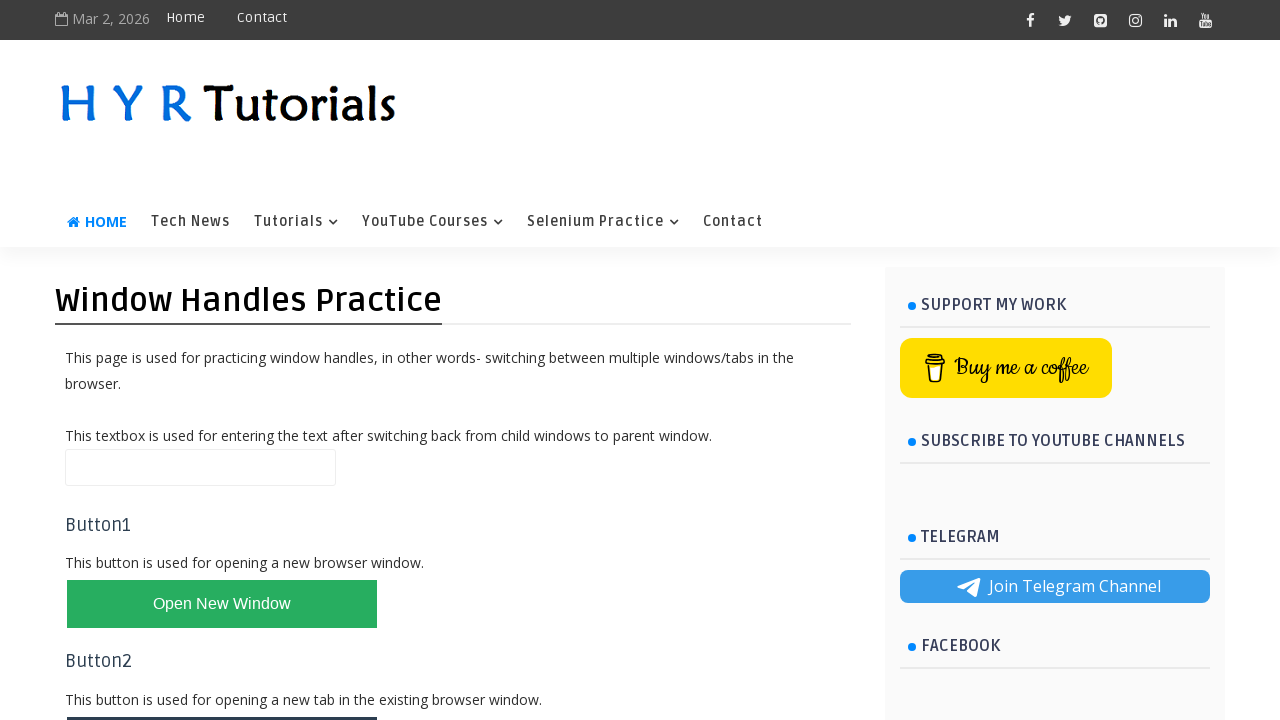

Scrolled down 400 pixels on main window
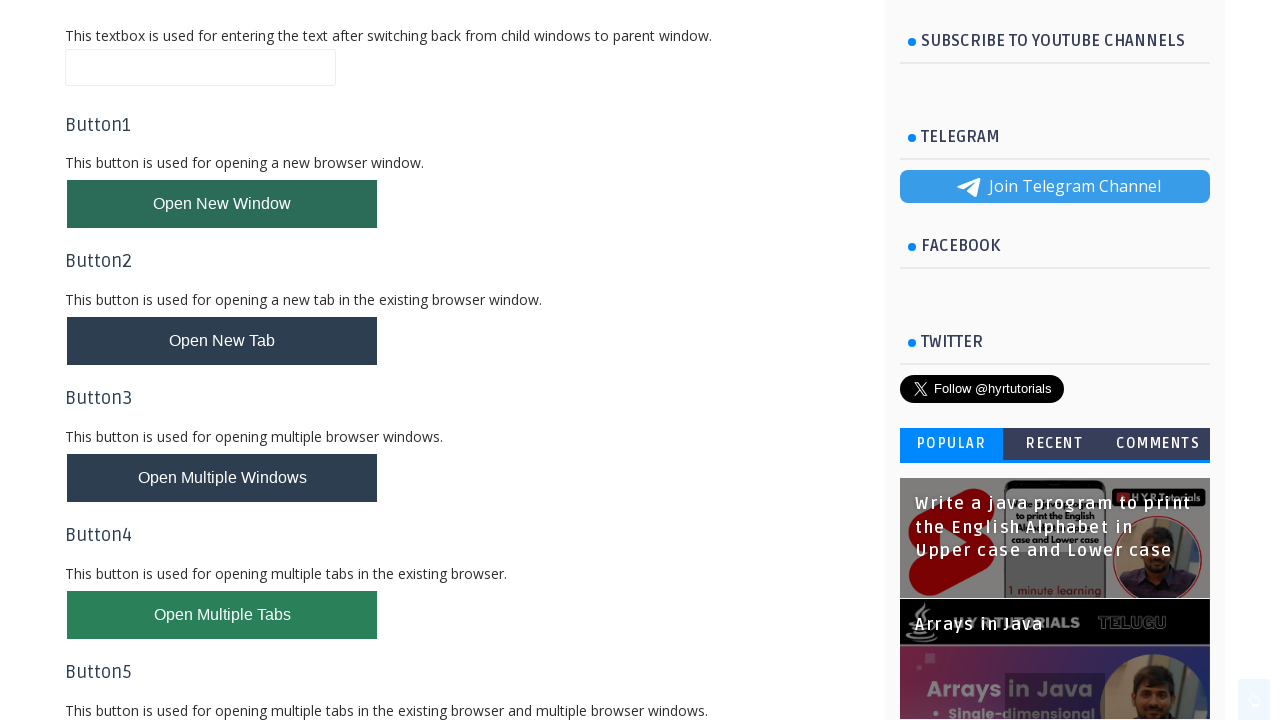

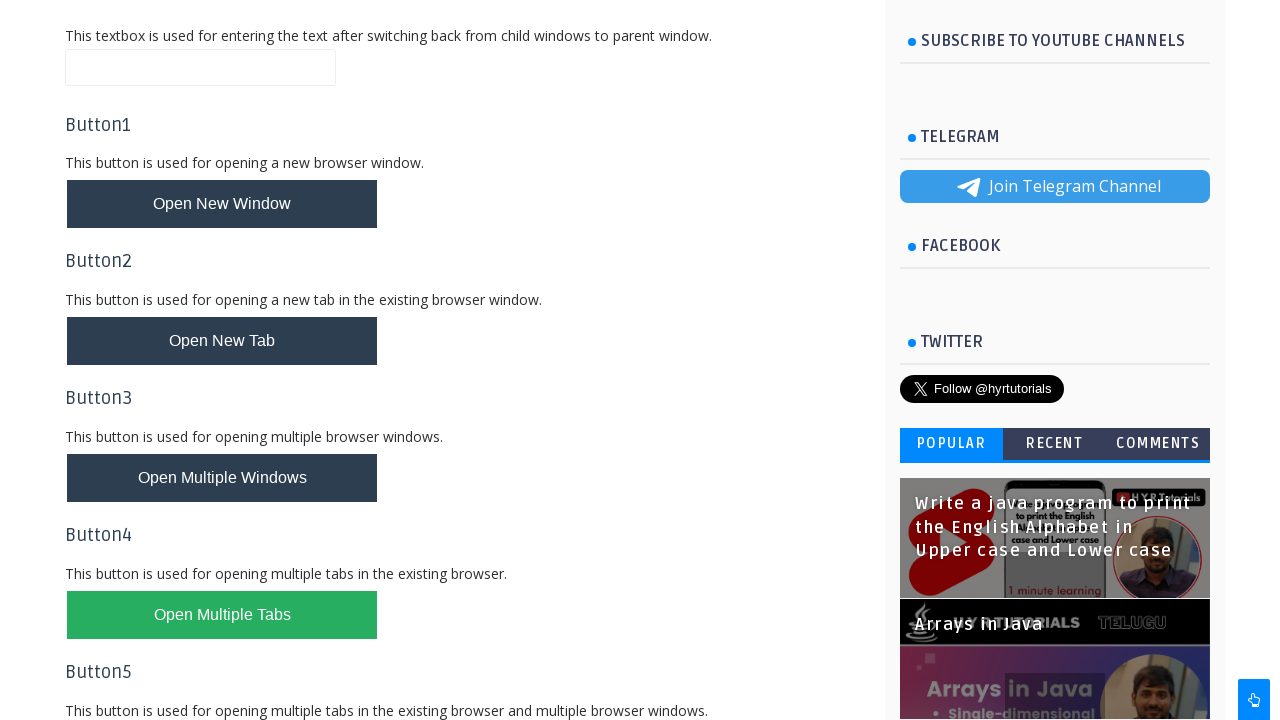